Tests dynamic element interaction by clicking a reveal button, waiting for an input to appear, and typing text into it

Starting URL: https://www.selenium.dev/selenium/web/dynamic.html

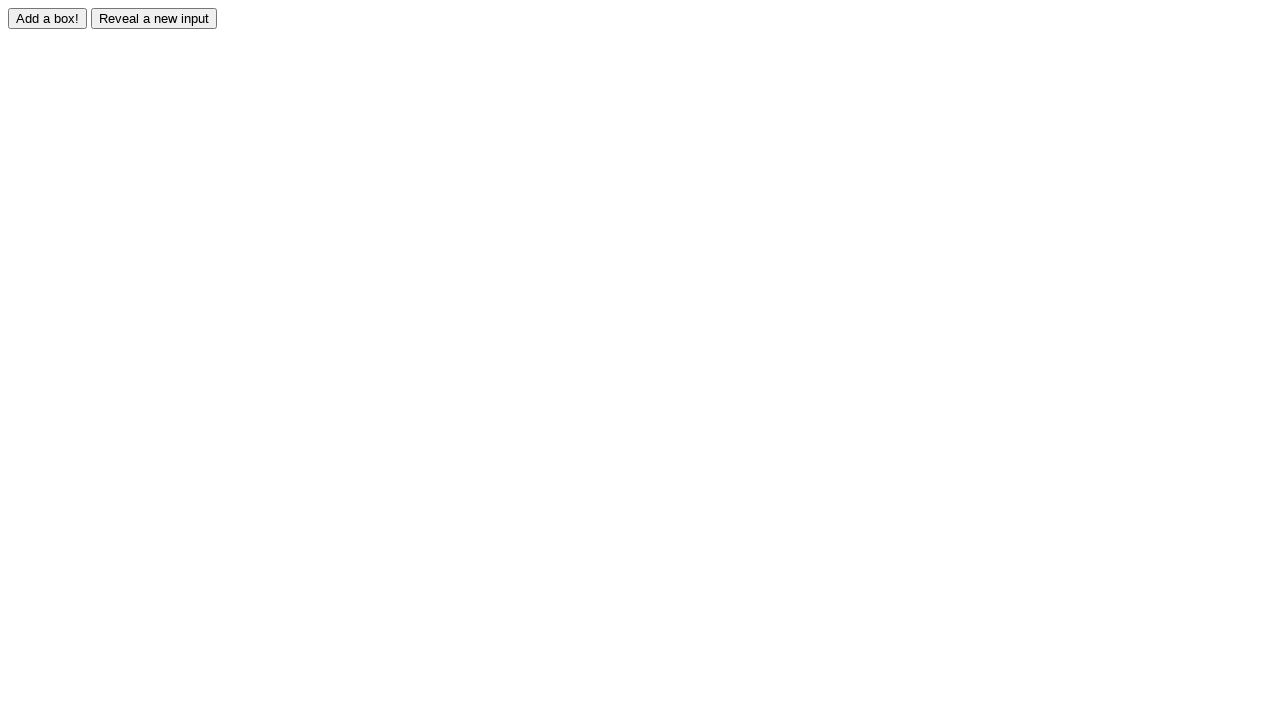

Clicked the reveal button to display hidden input at (154, 18) on input#reveal
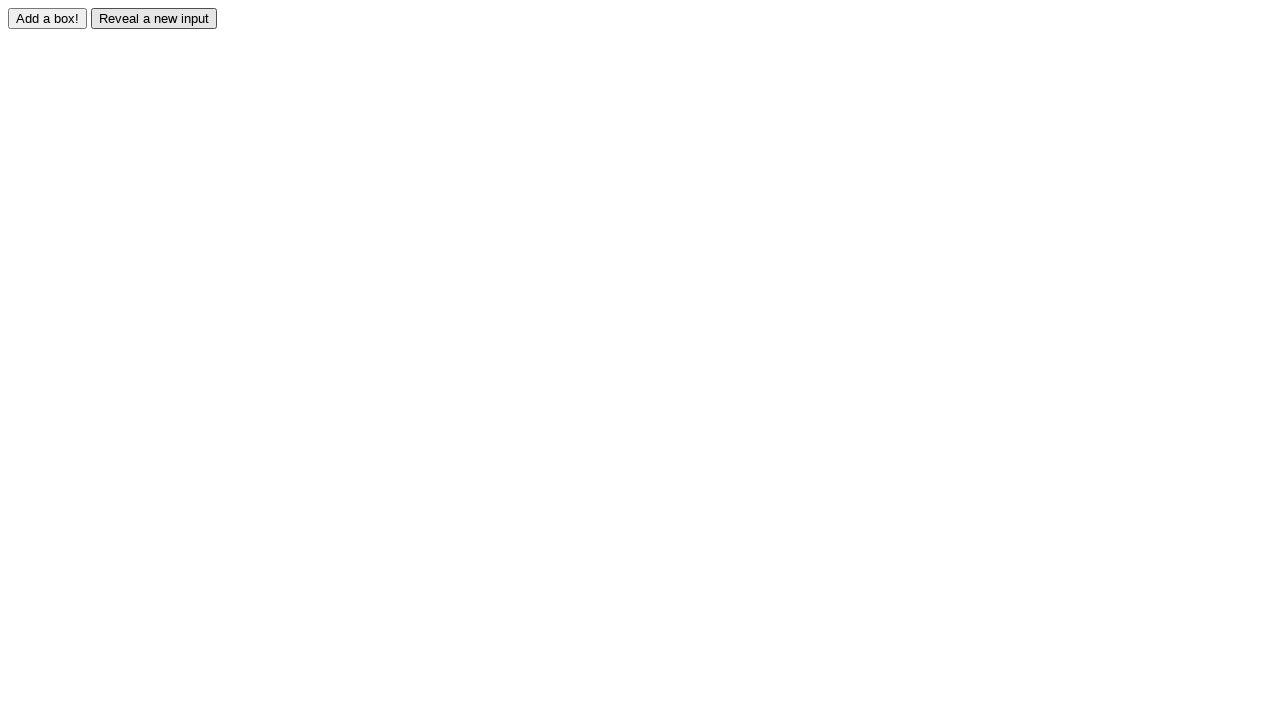

Waited for the revealed input field to become visible
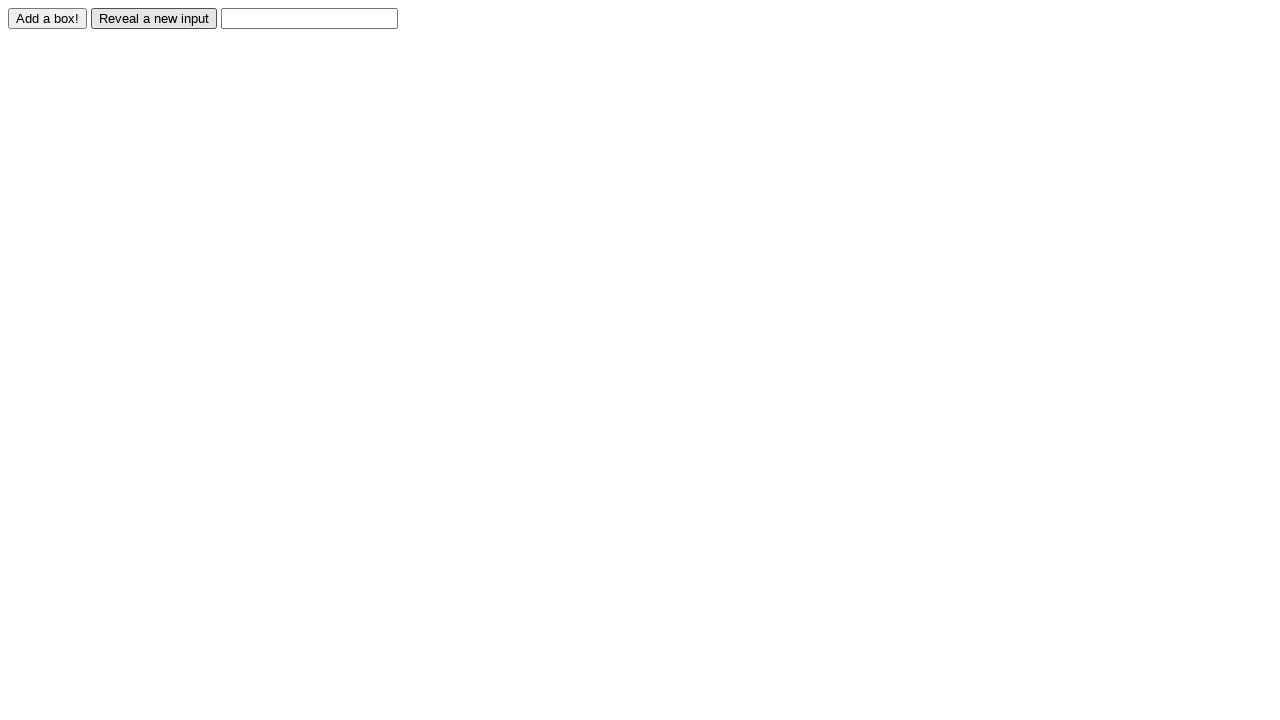

Typed 'ACCC' into the revealed input field on input#revealed
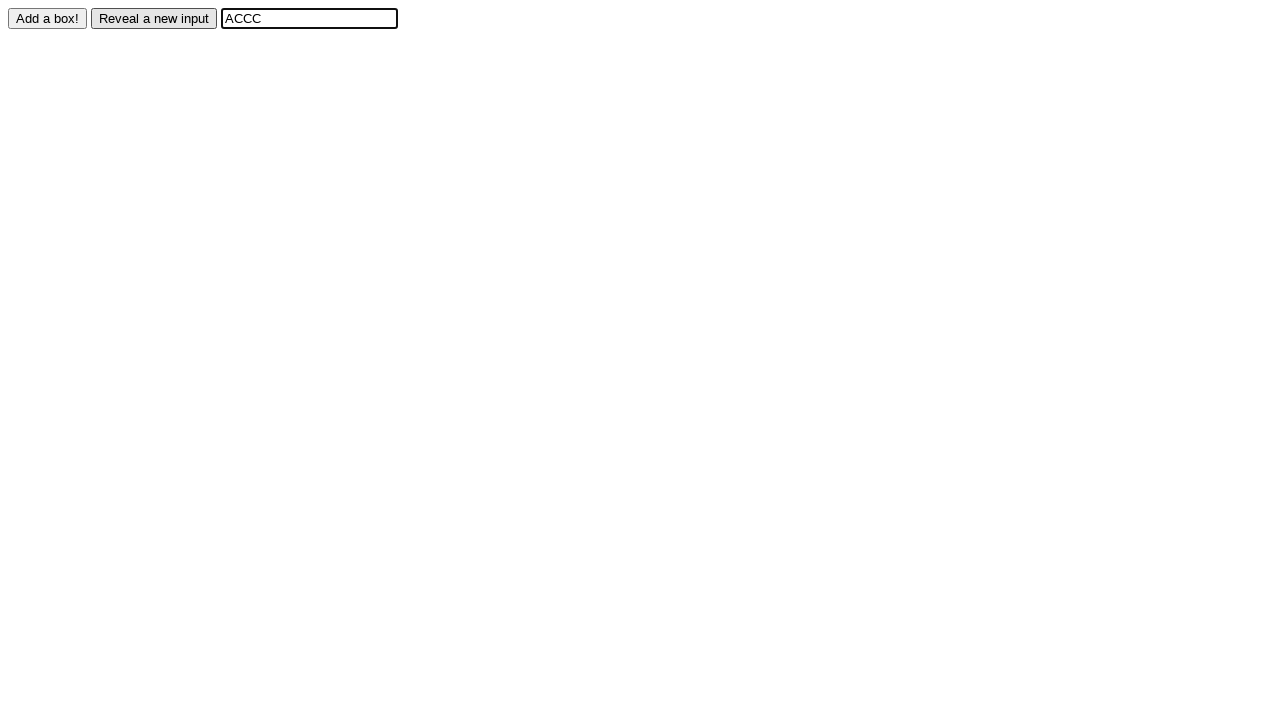

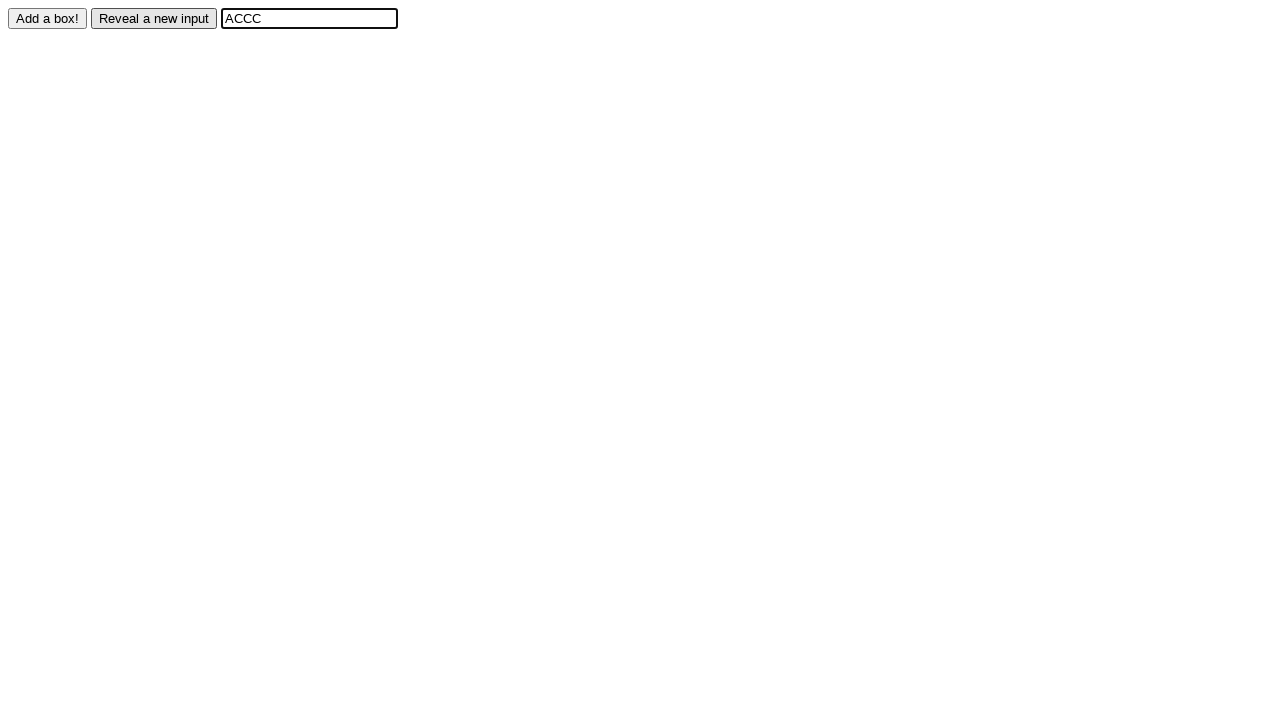